Tests a registration form by filling in personal details (first name, last name, address, email, phone), selecting gender and hobbies, then clearing some fields and toggling selections to verify form interactivity.

Starting URL: https://demo.automationtesting.in/Register.html

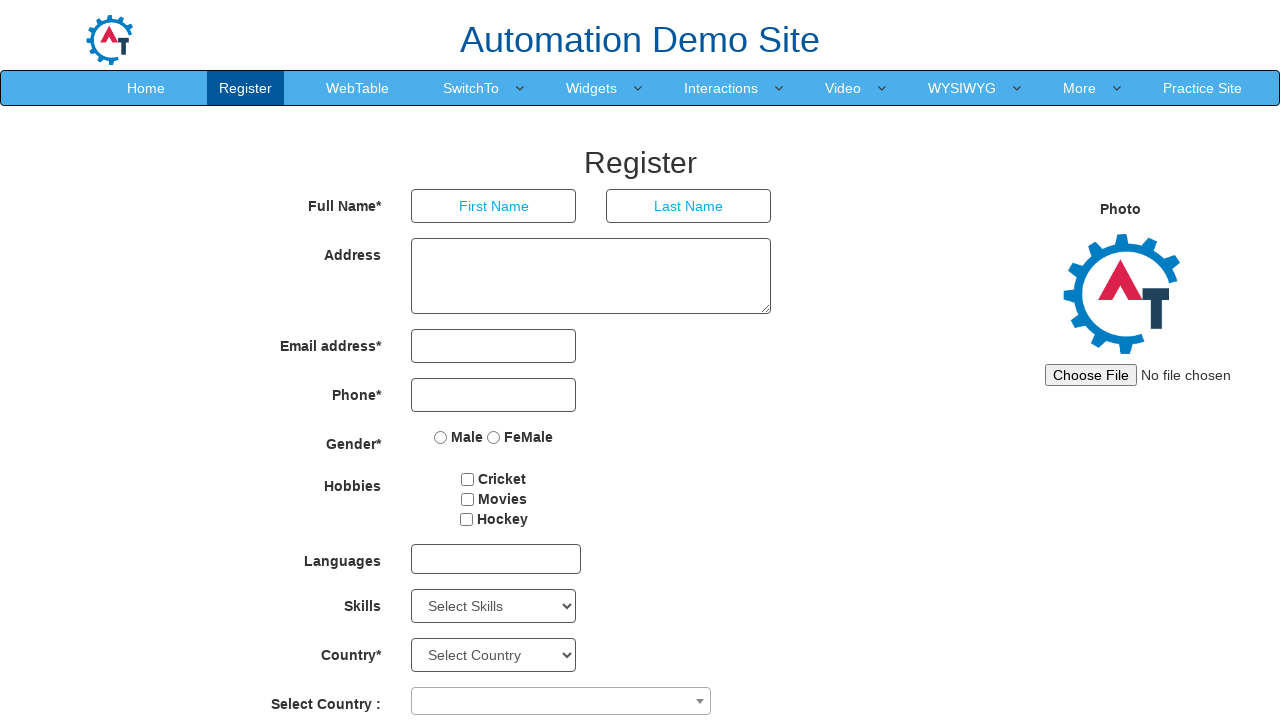

Filled first name field with 'TestA' on xpath=/html/body/section/div/div/div[2]/form/div[1]/div[1]/input
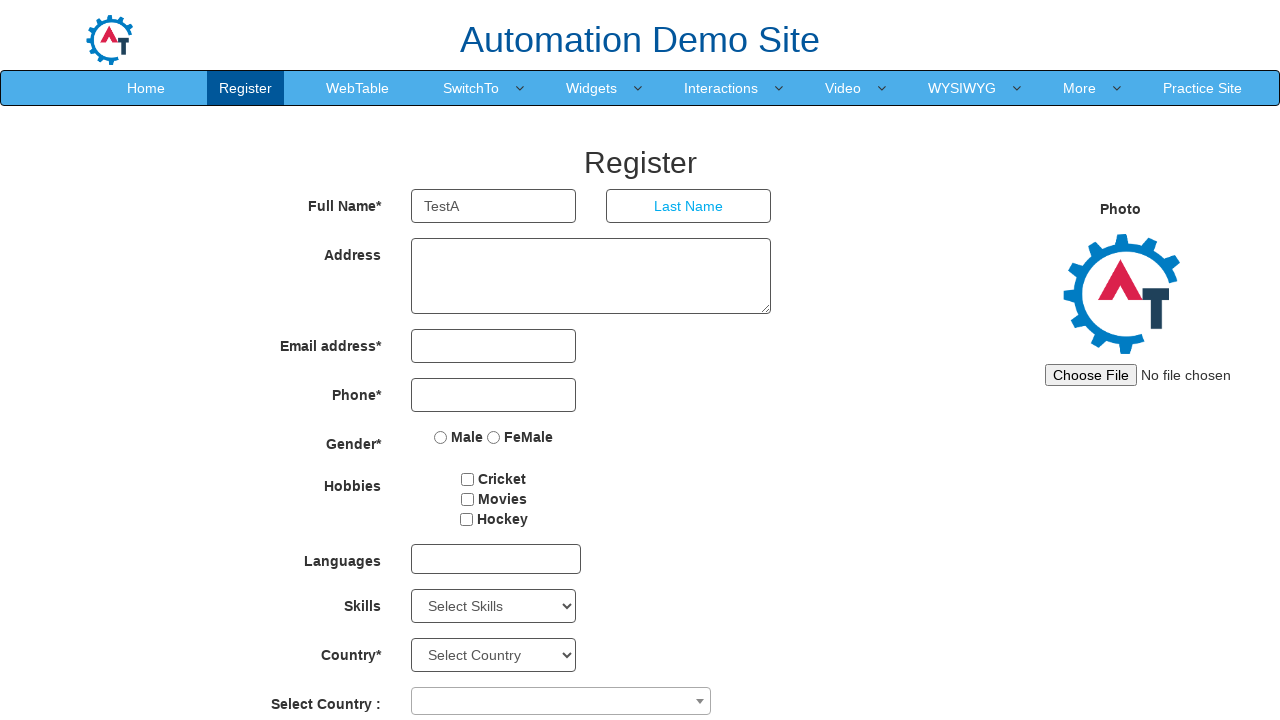

Filled last name field with 'TestB' on xpath=/html/body/section/div/div/div[2]/form/div[1]/div[2]/input
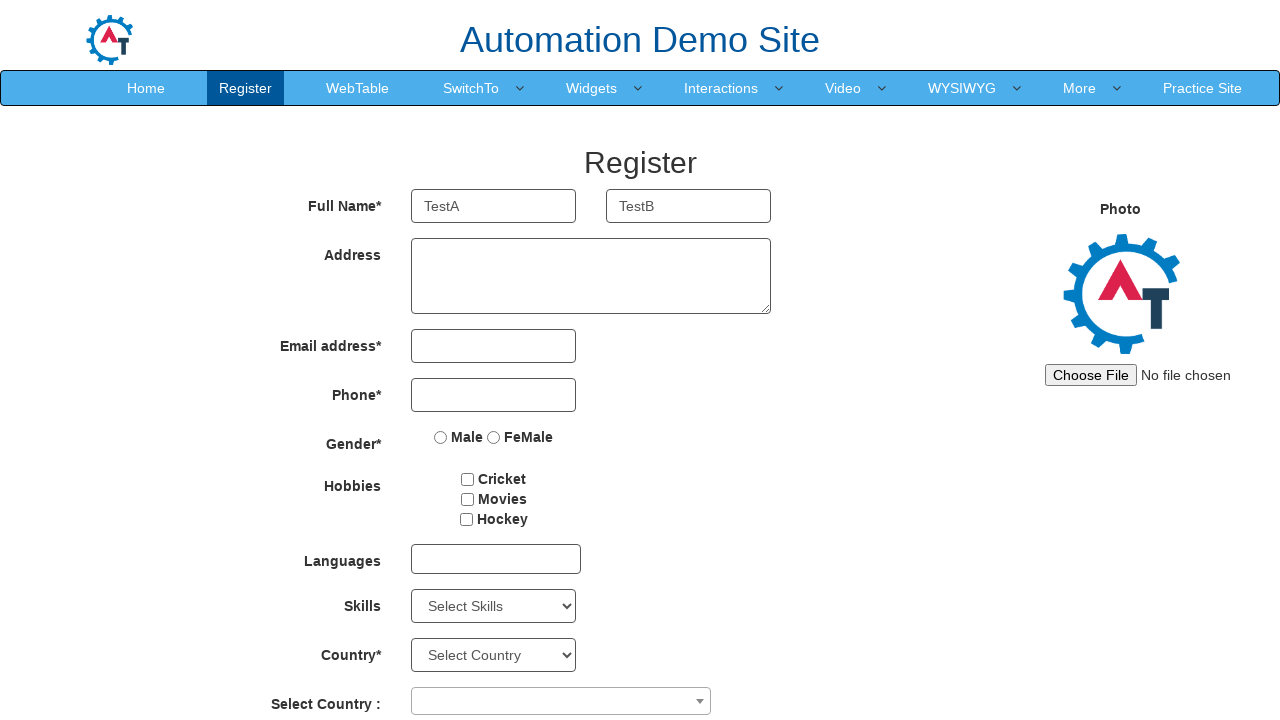

Filled address field with 'Chennai' on xpath=/html/body/section/div/div/div[2]/form/div[2]/div/textarea
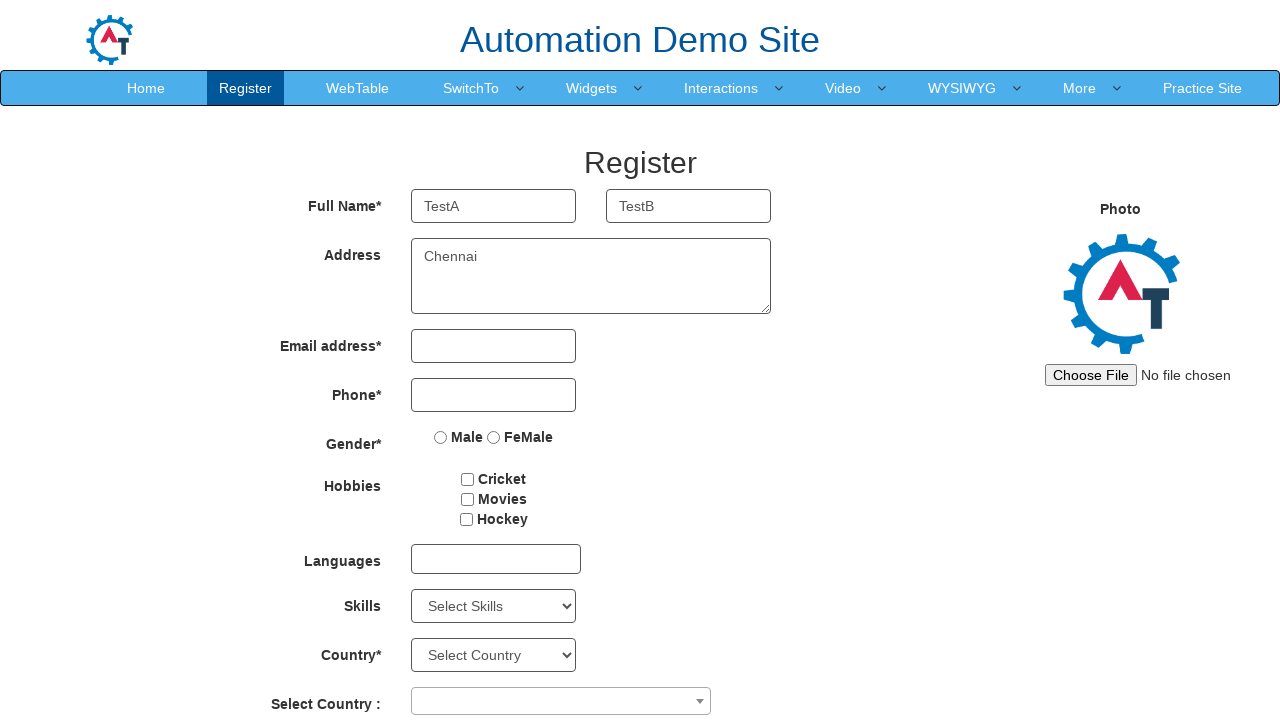

Filled email field with 'abc@gmail.com' on xpath=/html/body/section/div/div/div[2]/form/div[3]/div/input
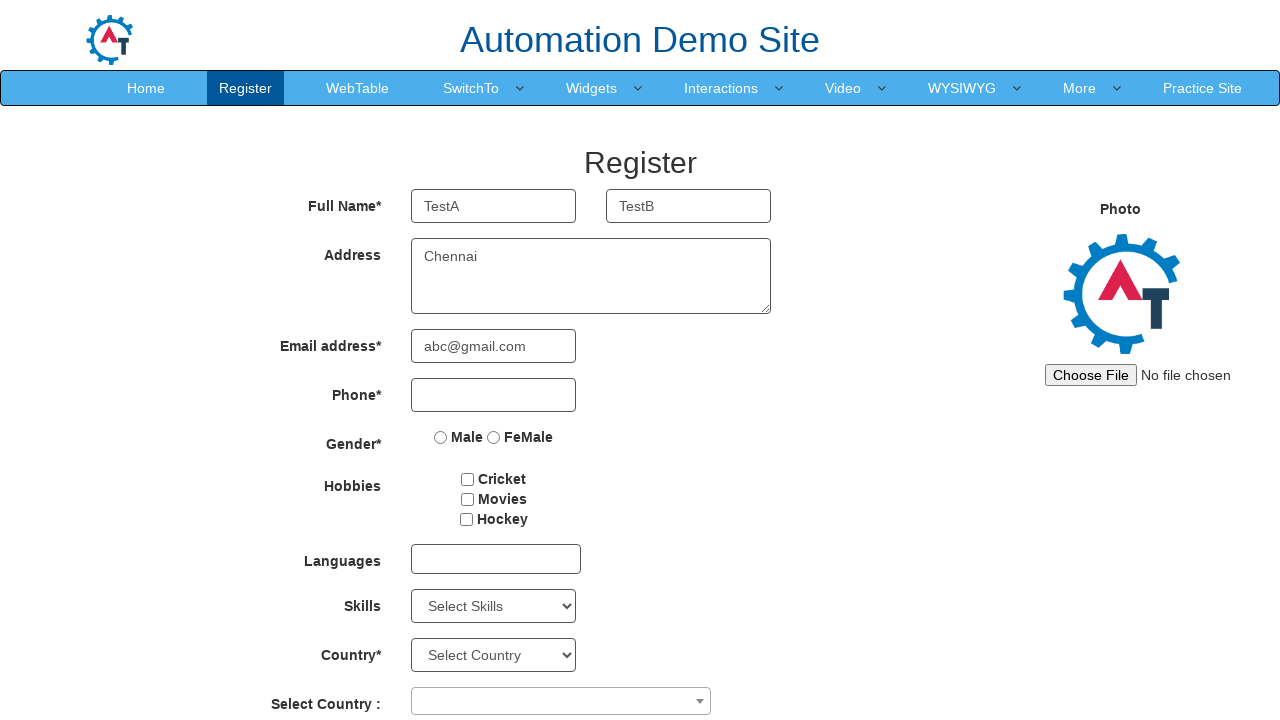

Filled phone field with '123456789' on xpath=/html/body/section/div/div/div[2]/form/div[4]/div/input
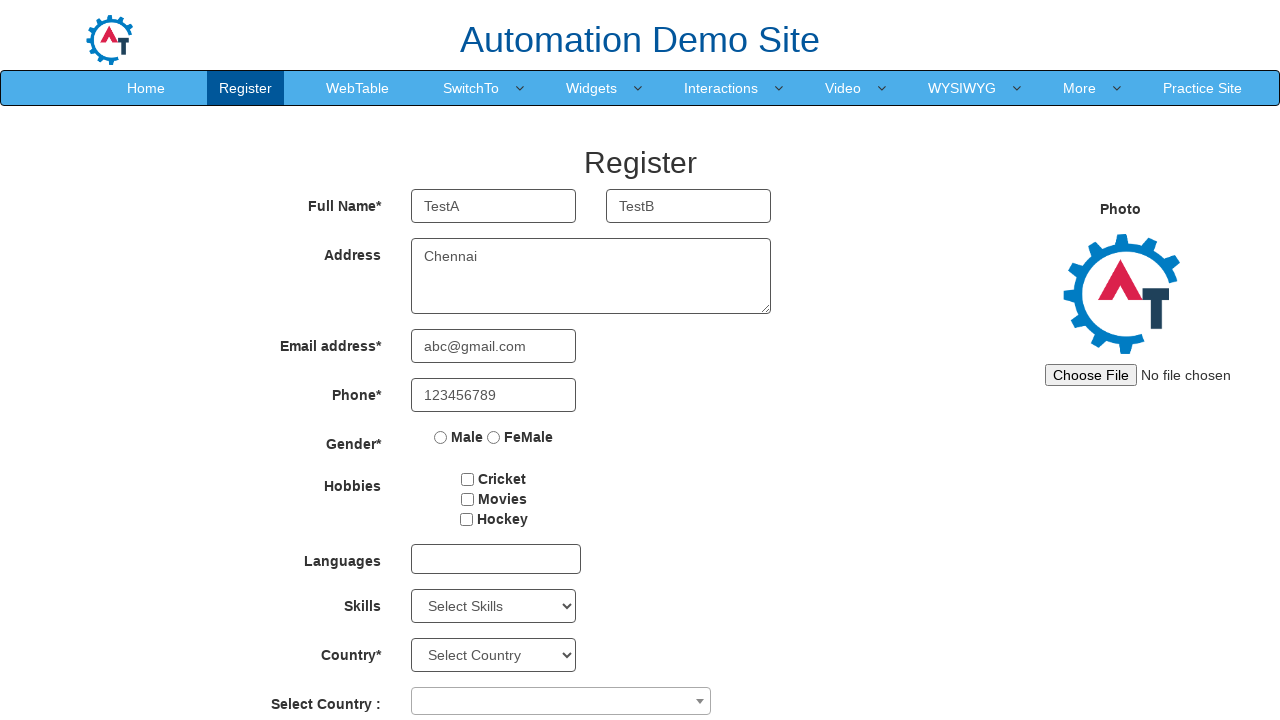

Selected Male gender option at (441, 437) on xpath=/html/body/section/div/div/div[2]/form/div[5]/div/label[1]/input
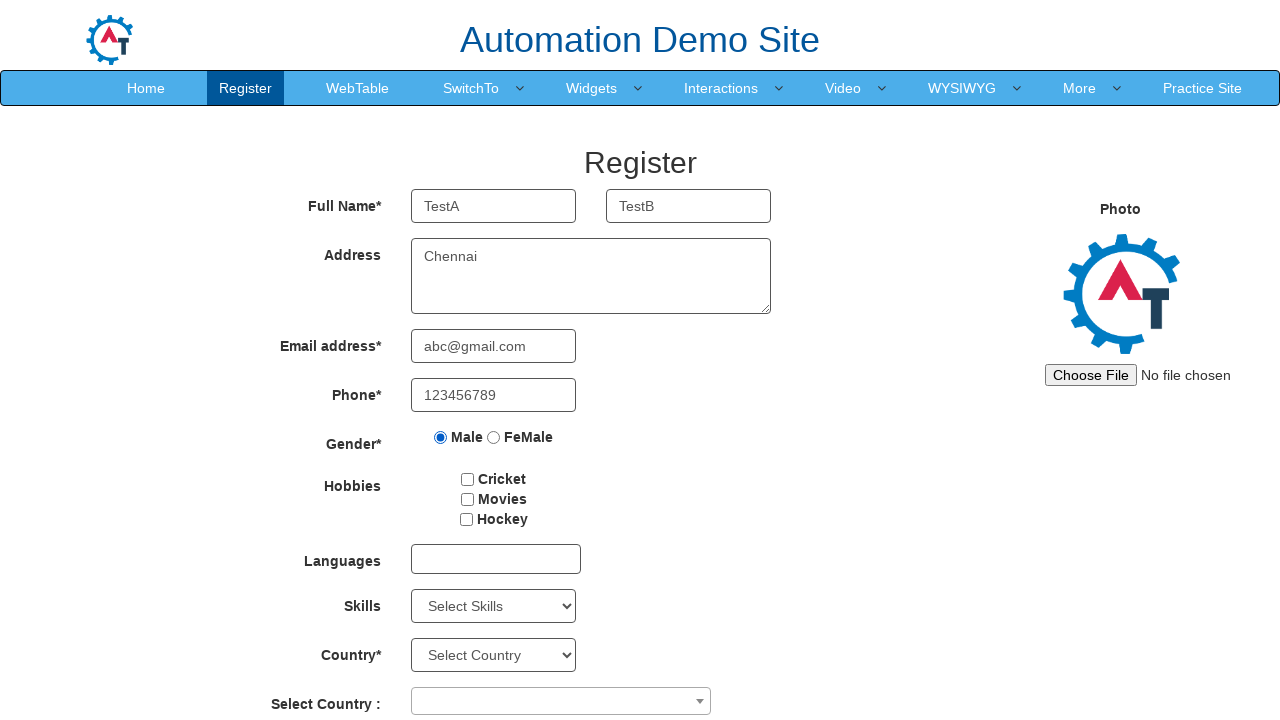

Selected Cricket hobby checkbox at (468, 479) on xpath=/html/body/section/div/div/div[2]/form/div[6]/div/div[1]/input
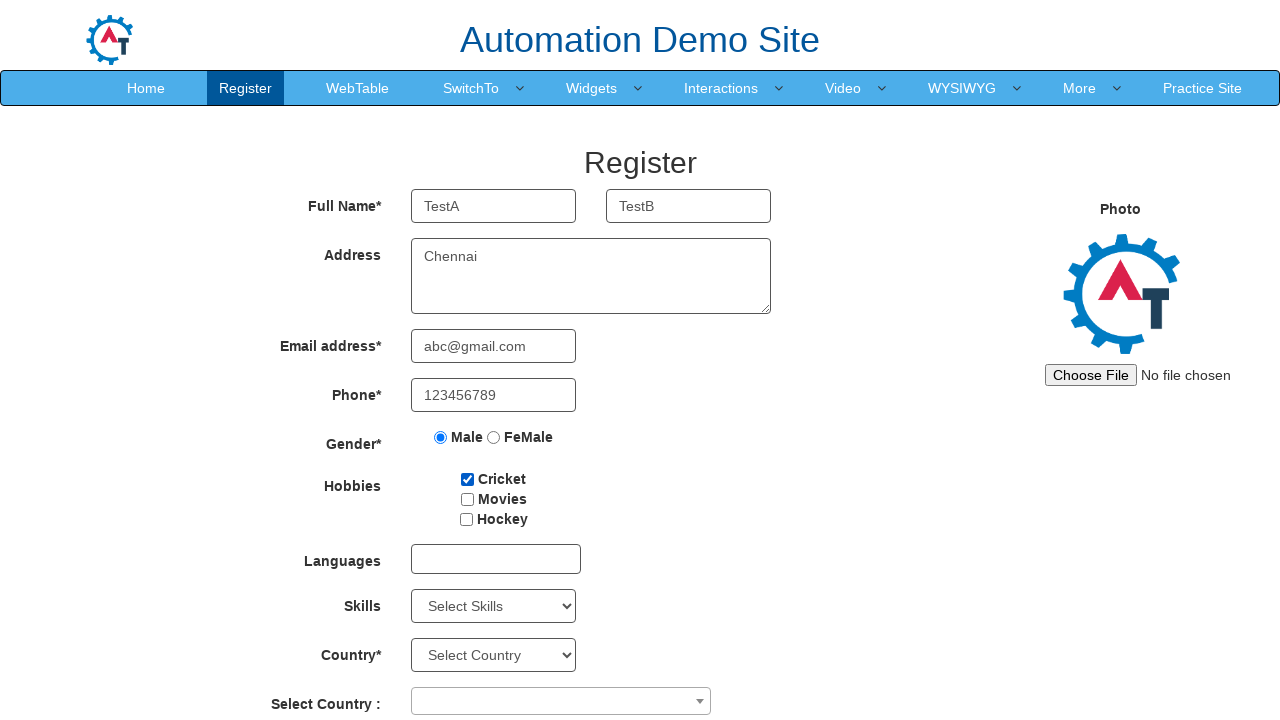

Selected Movies hobby checkbox at (467, 499) on xpath=/html/body/section/div/div/div[2]/form/div[6]/div/div[2]/input
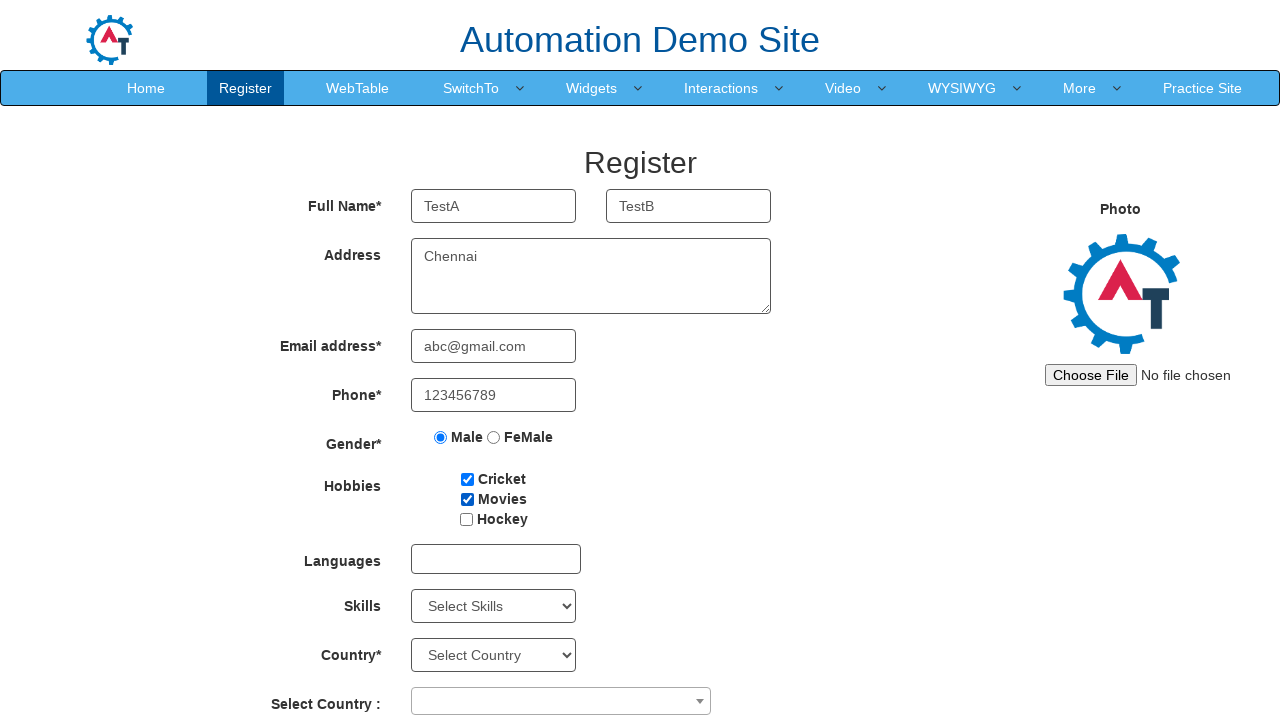

Selected Hockey hobby checkbox at (466, 519) on xpath=/html/body/section/div/div/div[2]/form/div[6]/div/div[3]/input
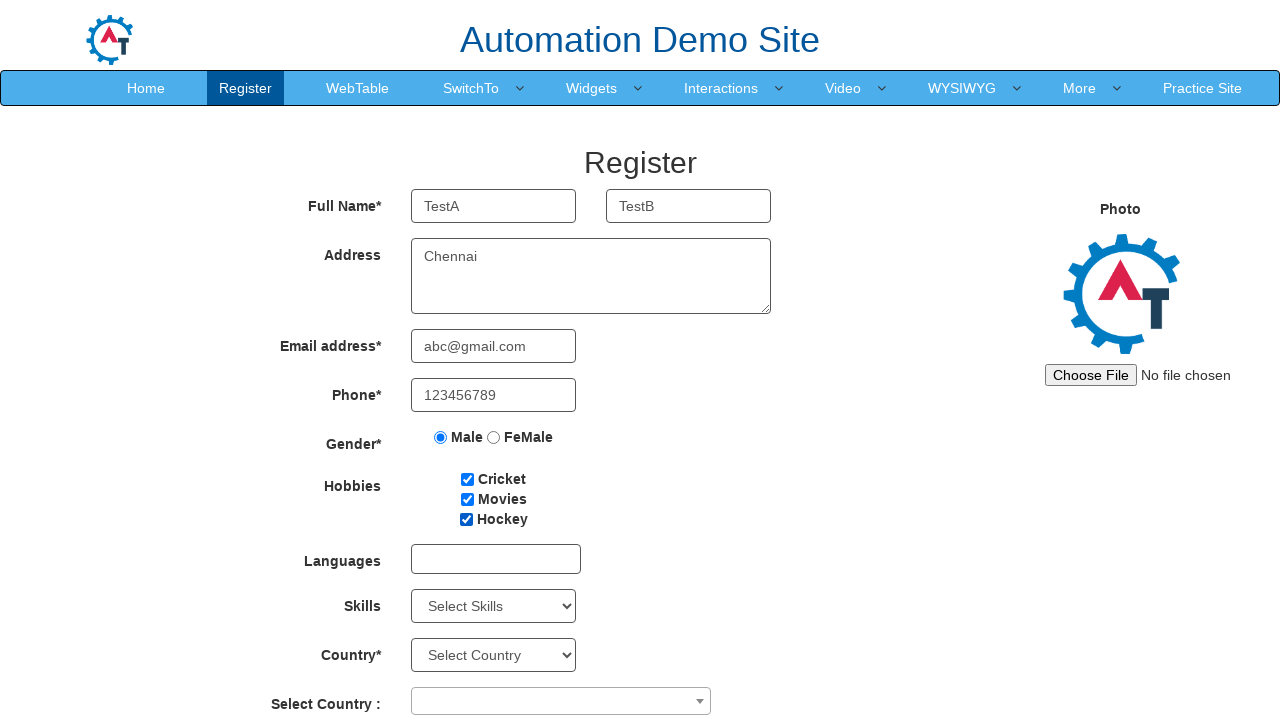

Cleared first name field on xpath=/html/body/section/div/div/div[2]/form/div[1]/div[1]/input
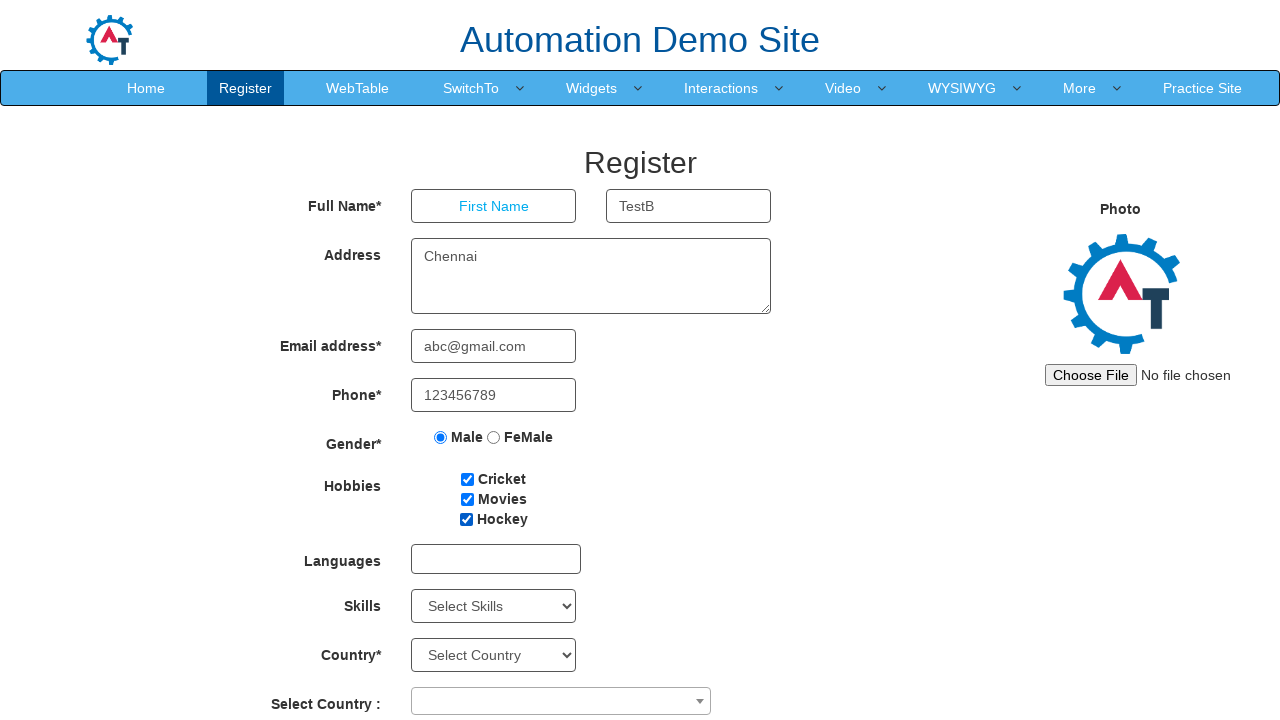

Cleared last name field on xpath=/html/body/section/div/div/div[2]/form/div[1]/div[2]/input
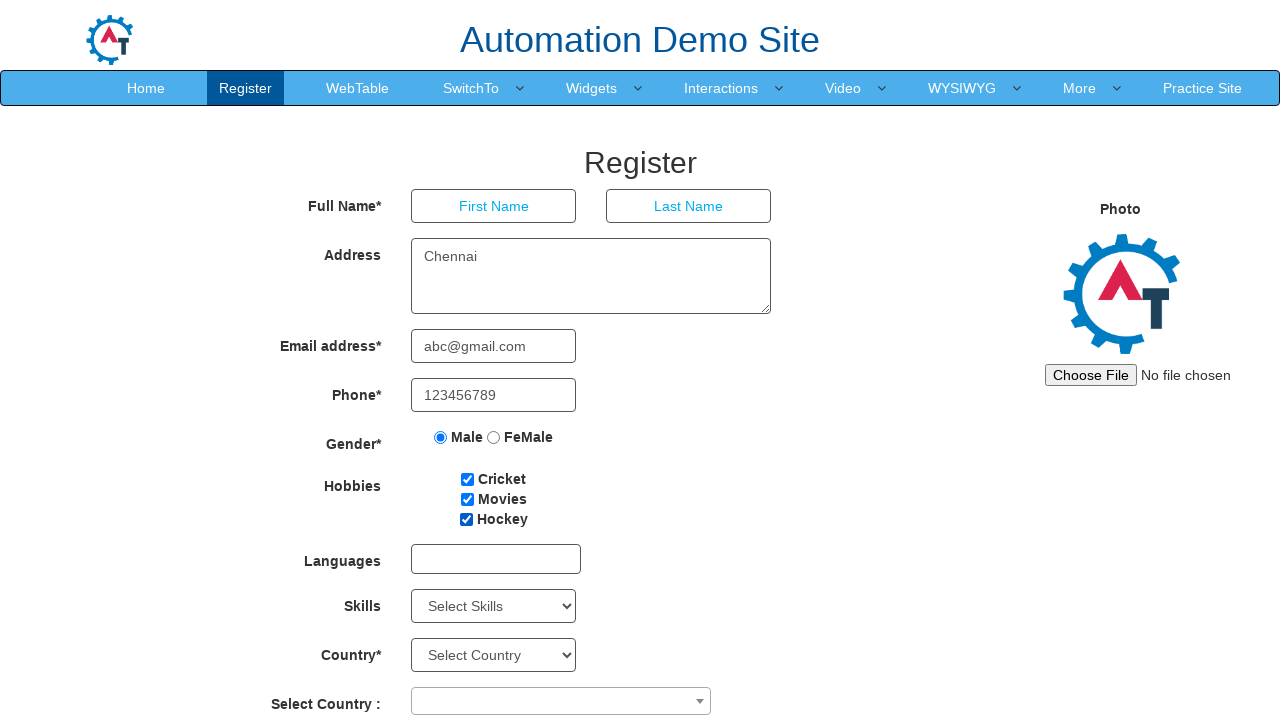

Unchecked Cricket hobby checkbox at (468, 479) on xpath=/html/body/section/div/div/div[2]/form/div[6]/div/div[1]/input
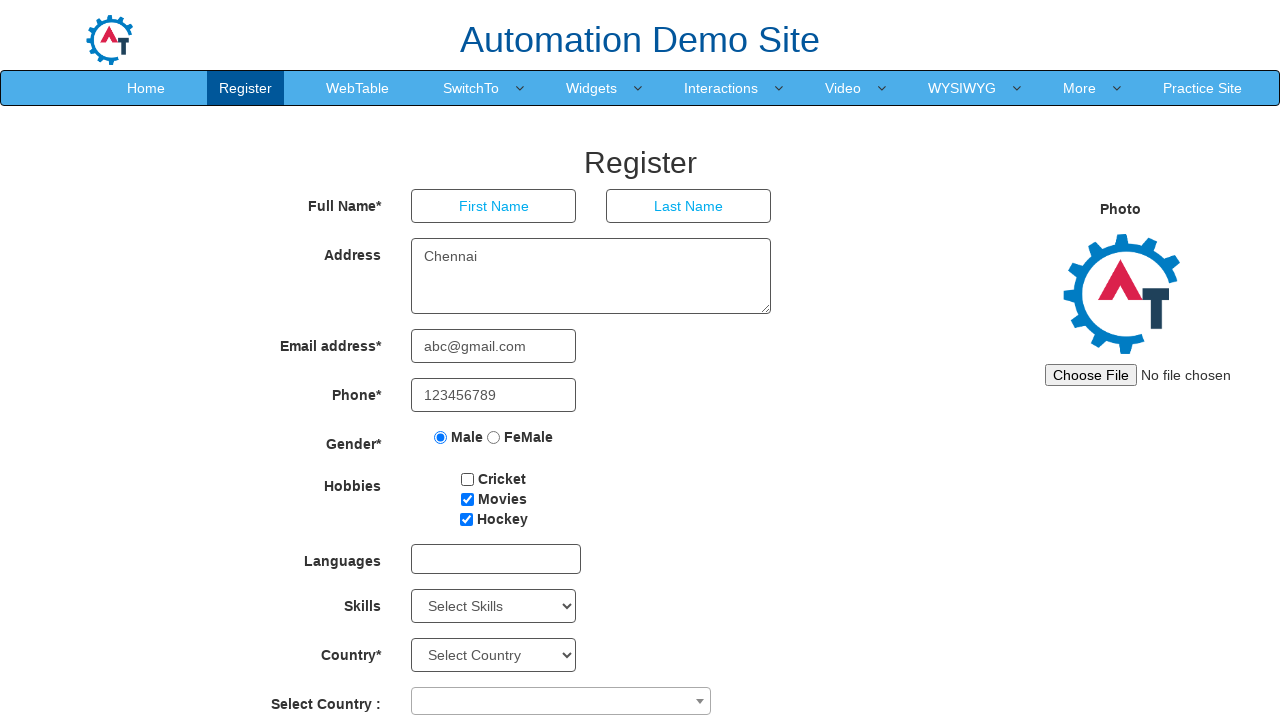

Unchecked Movies hobby checkbox at (467, 499) on xpath=/html/body/section/div/div/div[2]/form/div[6]/div/div[2]/input
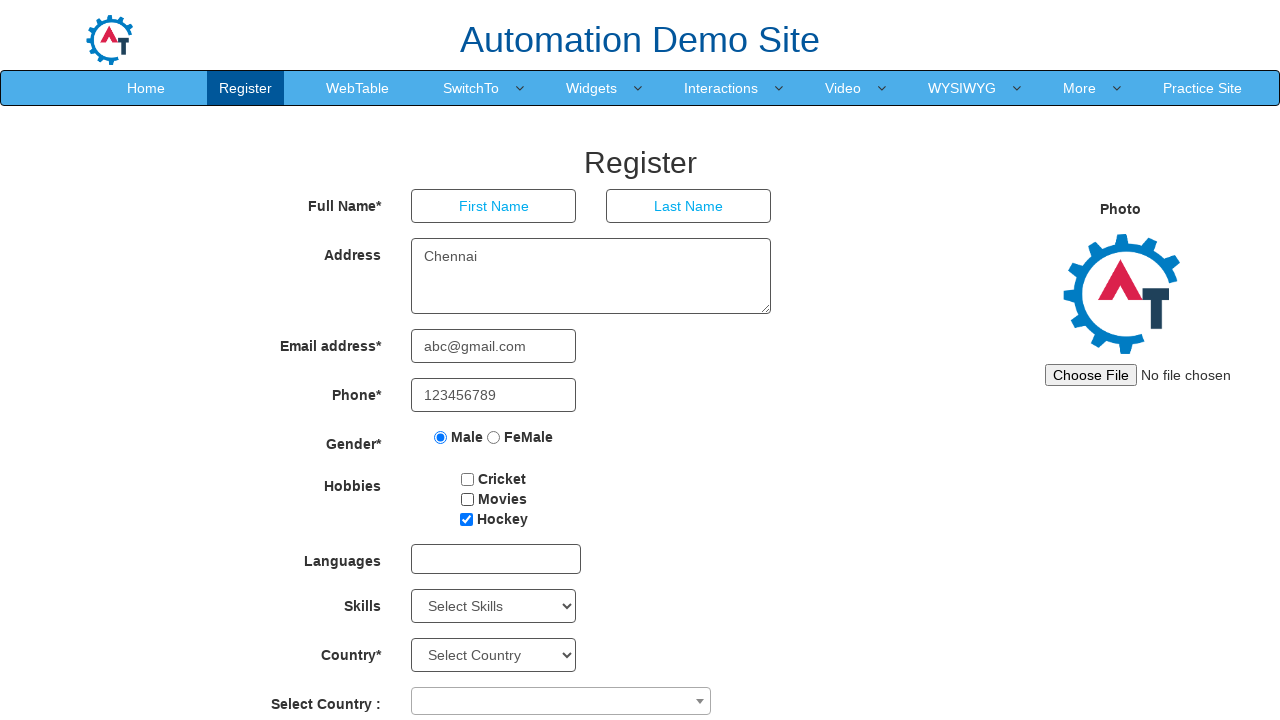

Unchecked Hockey hobby checkbox at (466, 519) on xpath=/html/body/section/div/div/div[2]/form/div[6]/div/div[3]/input
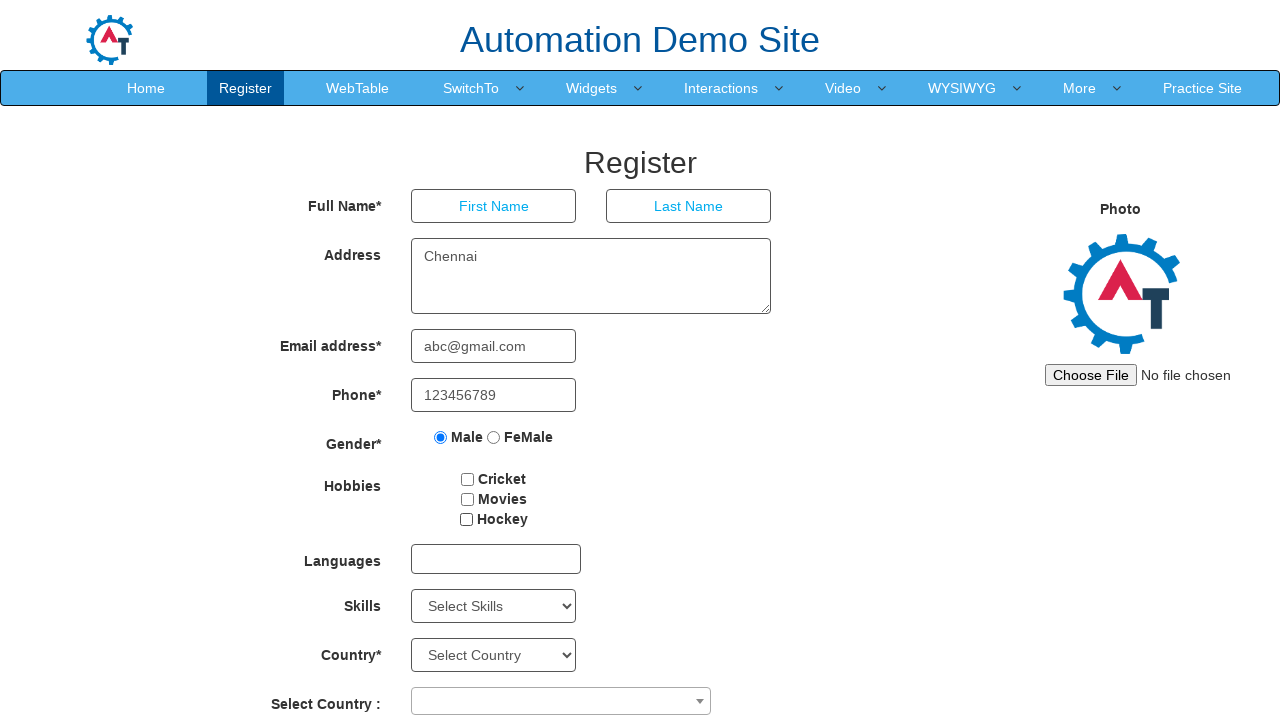

Selected Female gender option at (494, 437) on xpath=/html/body/section/div/div/div[2]/form/div[5]/div/label[2]/input
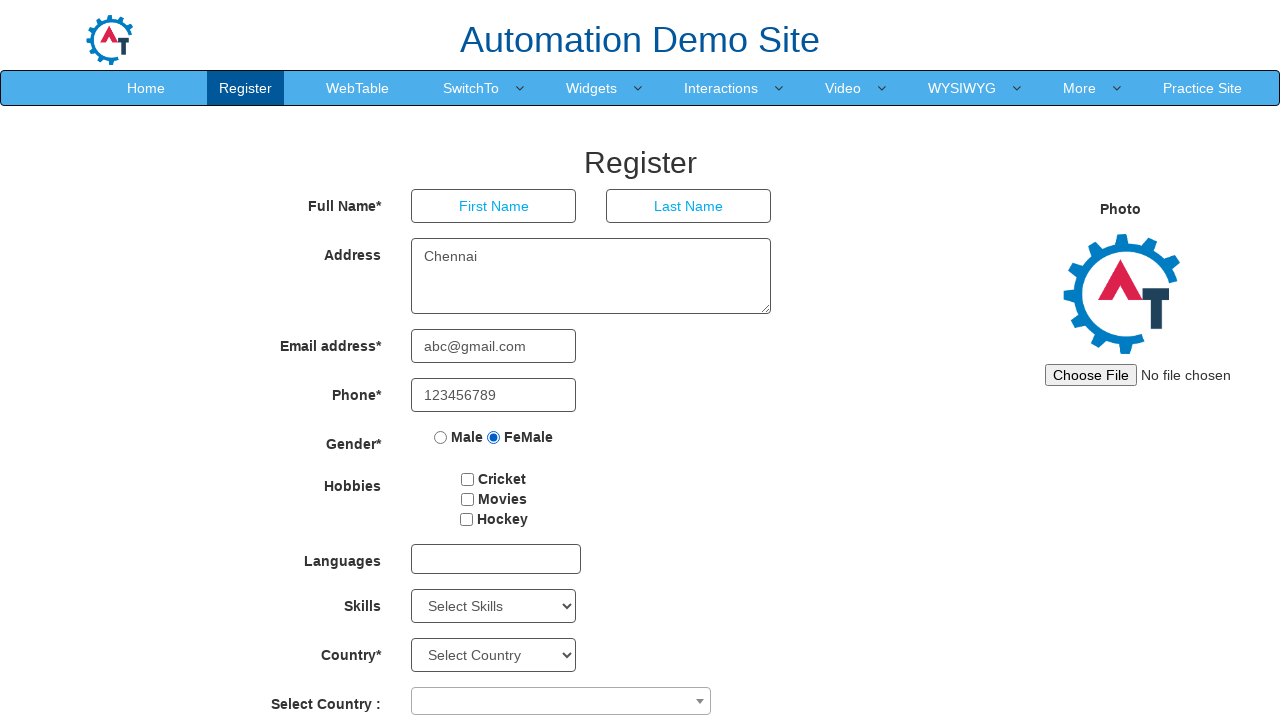

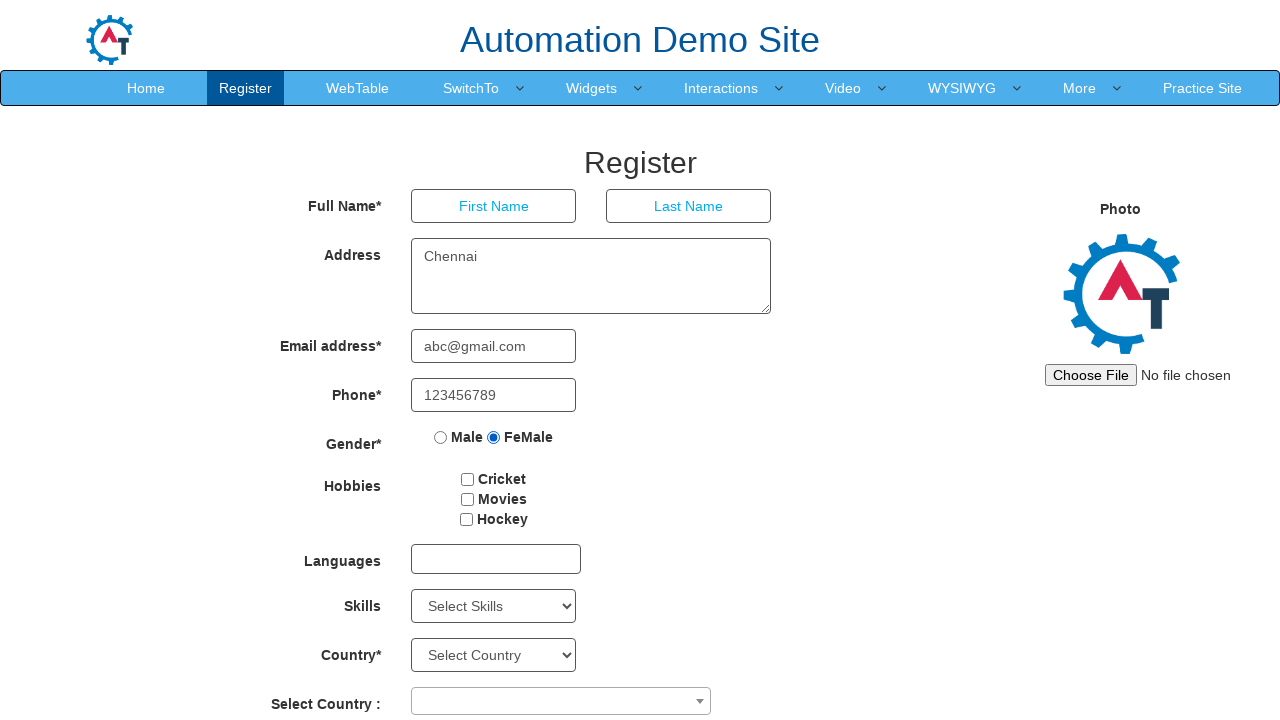